Tests an e-commerce shopping flow by adding specific vegetable items to cart, proceeding to checkout, and applying a promo code to verify discount functionality

Starting URL: https://rahulshettyacademy.com/seleniumPractise/

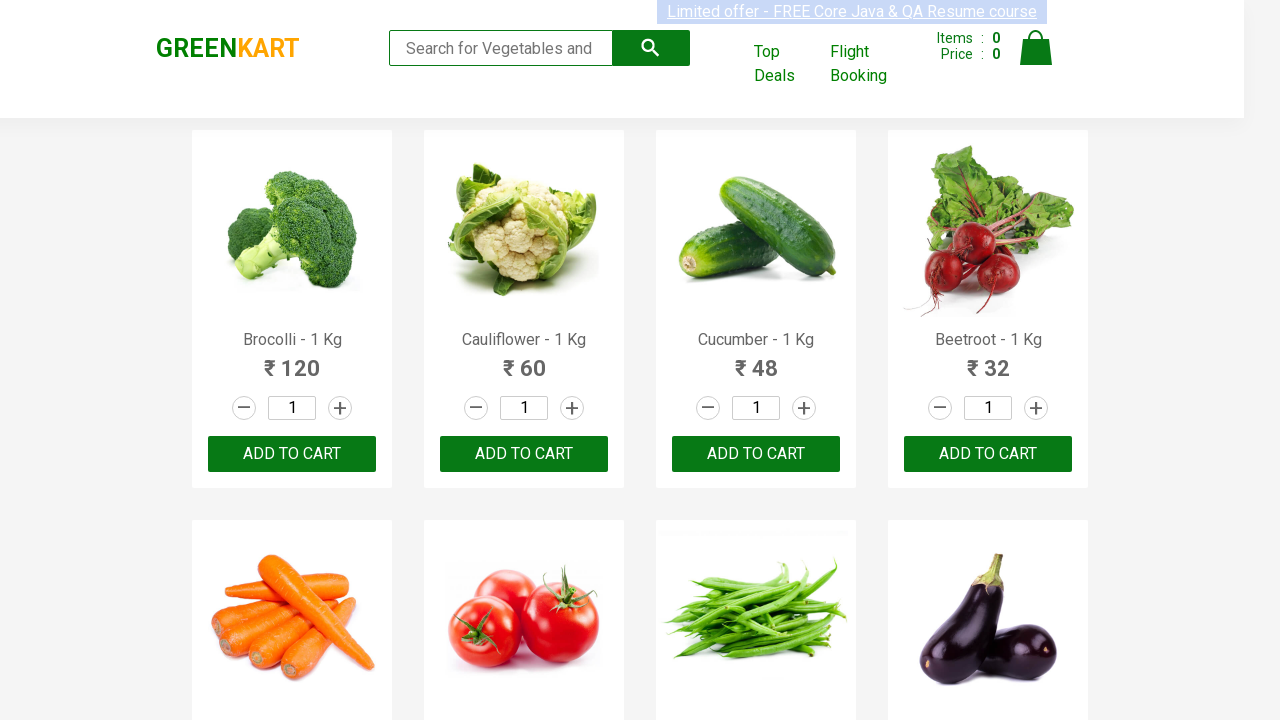

Waited for product names to load on the page
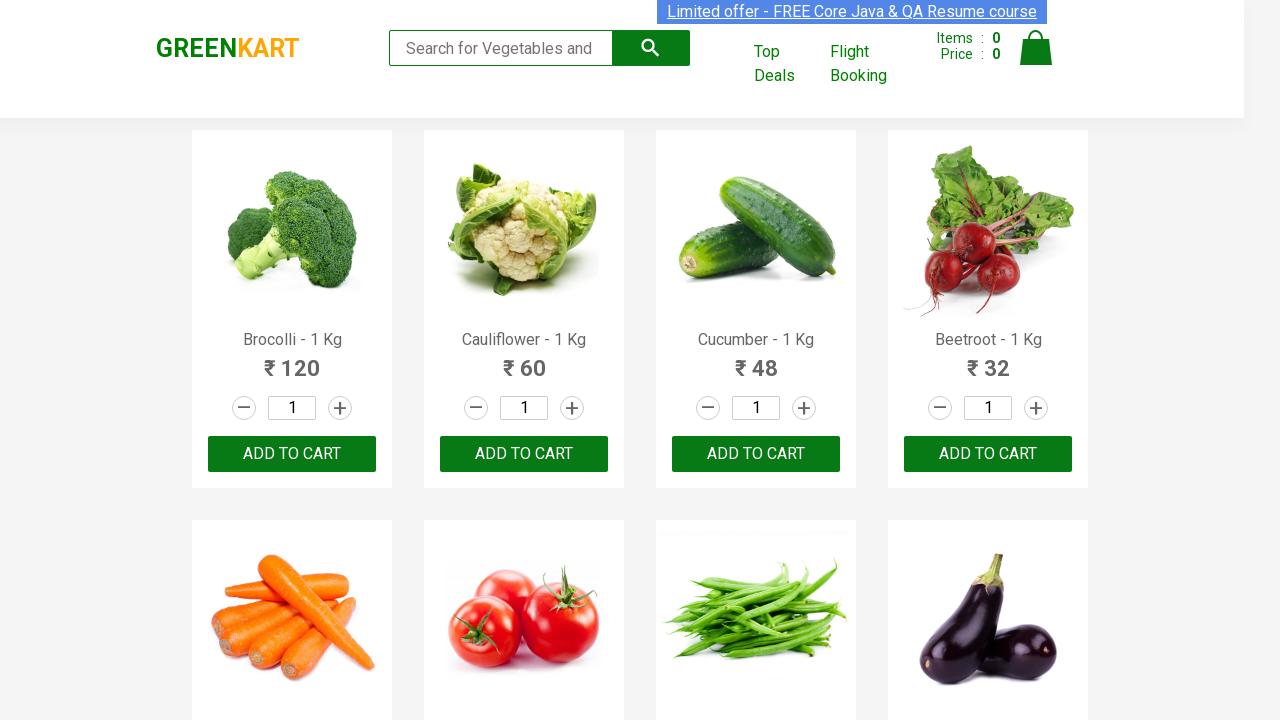

Retrieved all product elements from the page
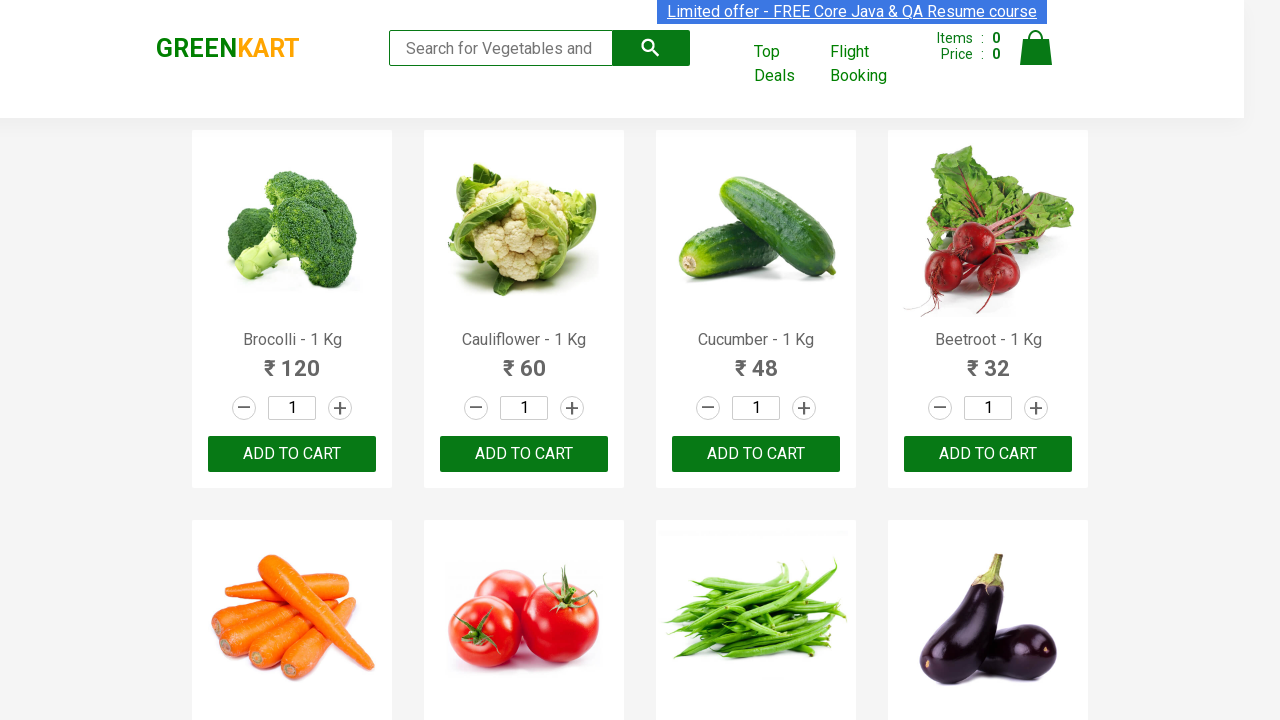

Added Brocolli to cart at (292, 454) on xpath=//div[@class='product-action']/button >> nth=0
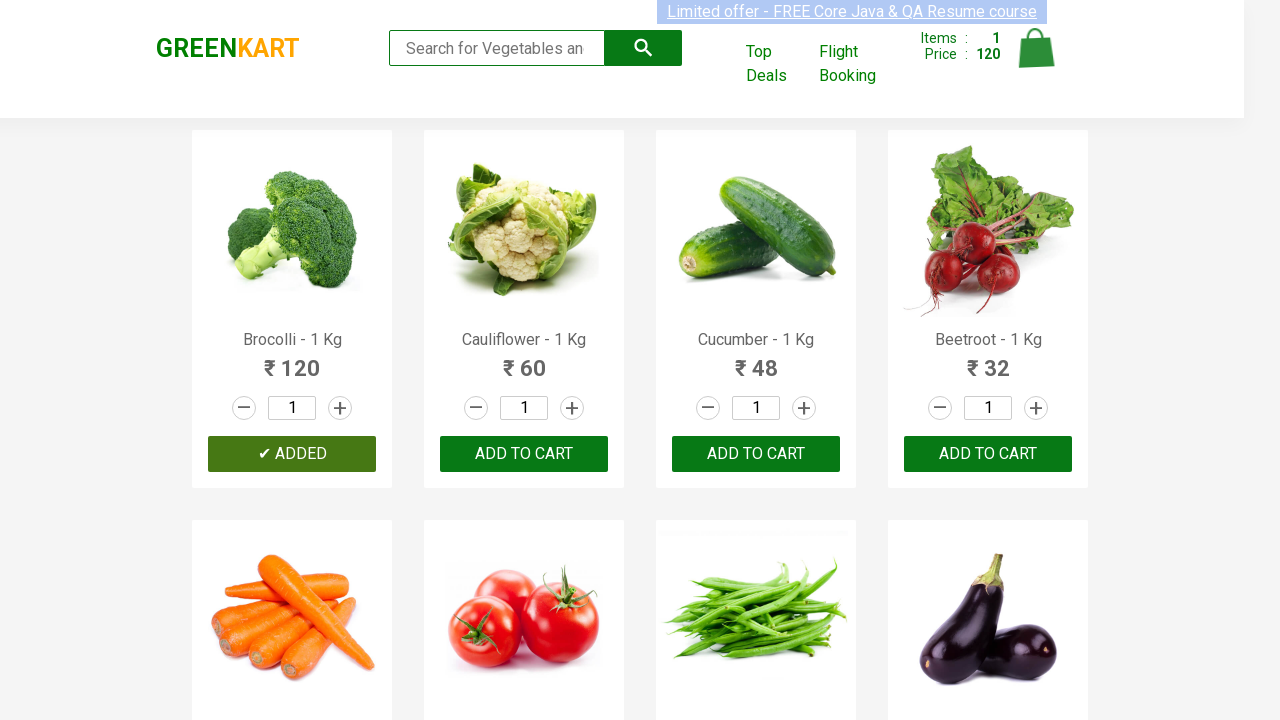

Added Cucumber to cart at (756, 454) on xpath=//div[@class='product-action']/button >> nth=2
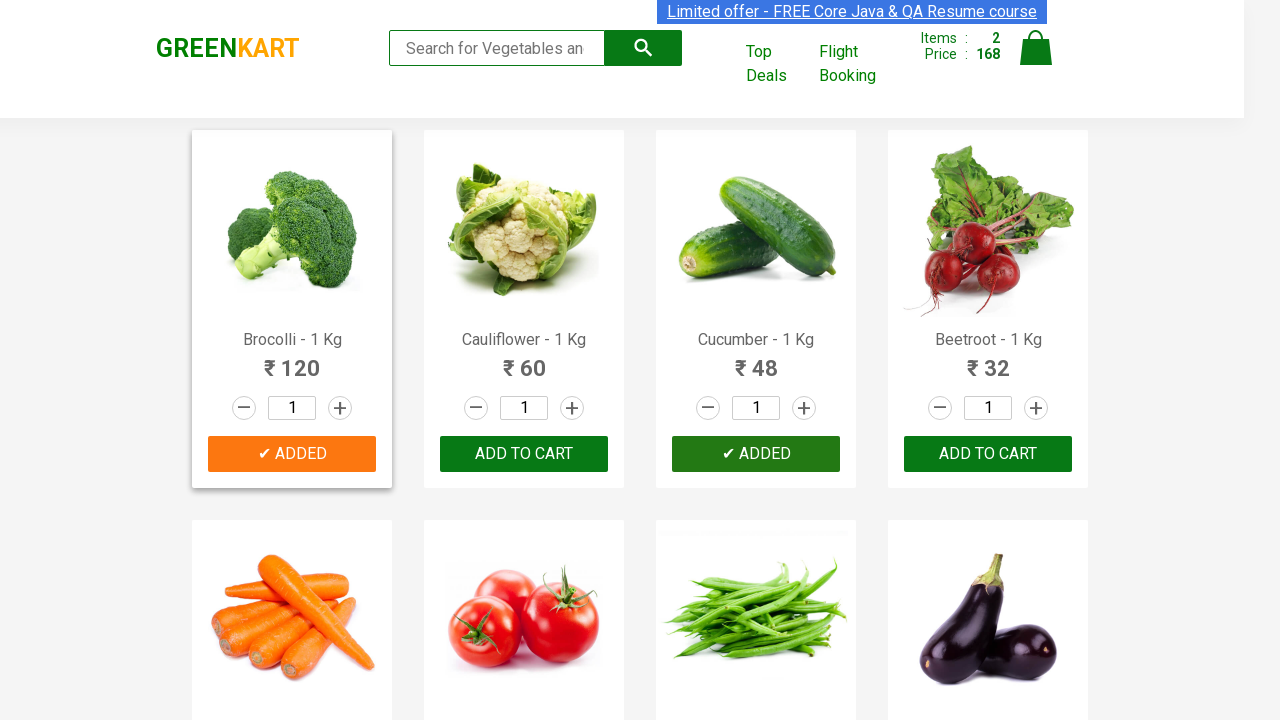

Added Beetroot to cart at (988, 454) on xpath=//div[@class='product-action']/button >> nth=3
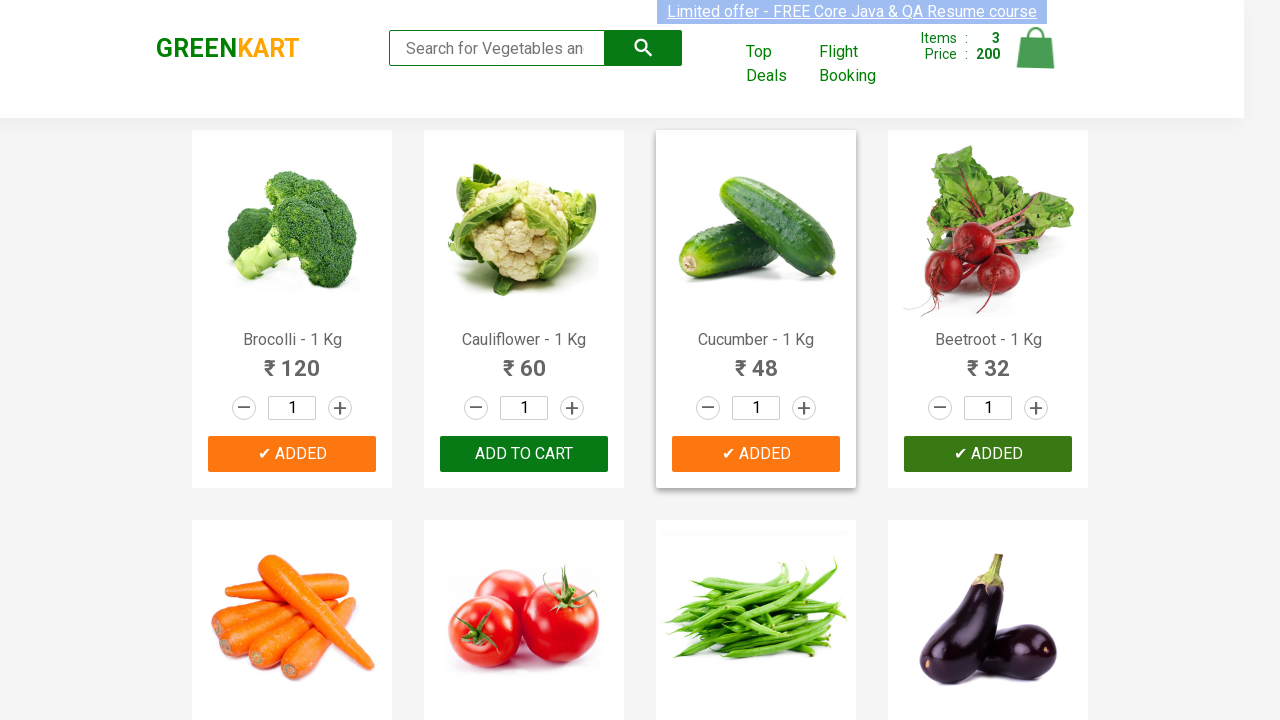

Clicked on cart icon to view cart at (1036, 48) on img[alt='Cart']
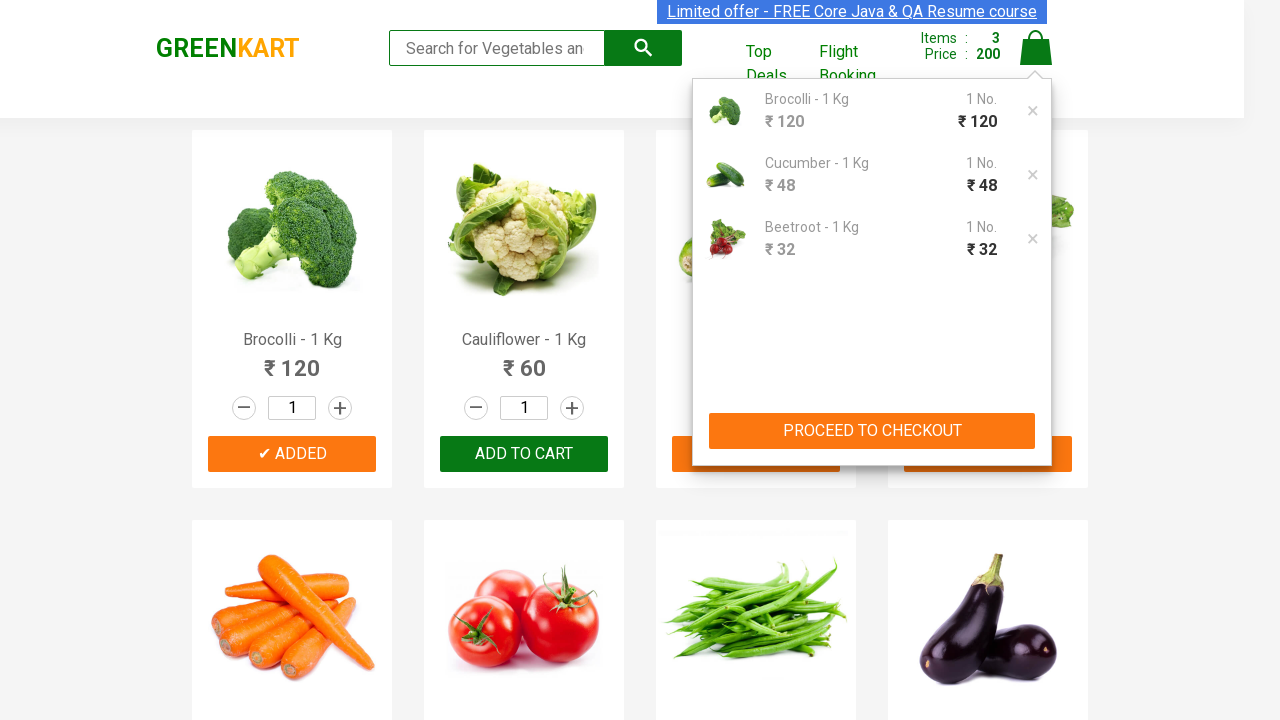

Clicked PROCEED TO CHECKOUT button at (872, 431) on xpath=//button[contains(text(),'PROCEED TO CHECKOUT')]
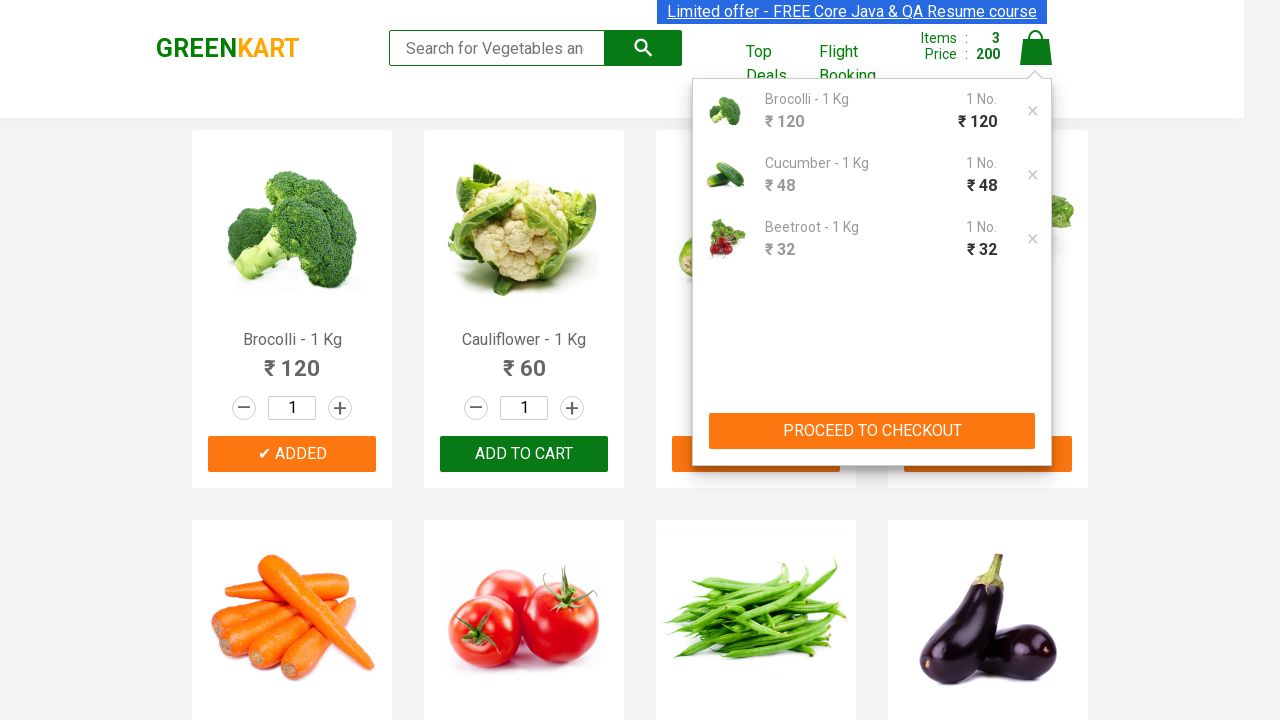

Promo code input field appeared on checkout page
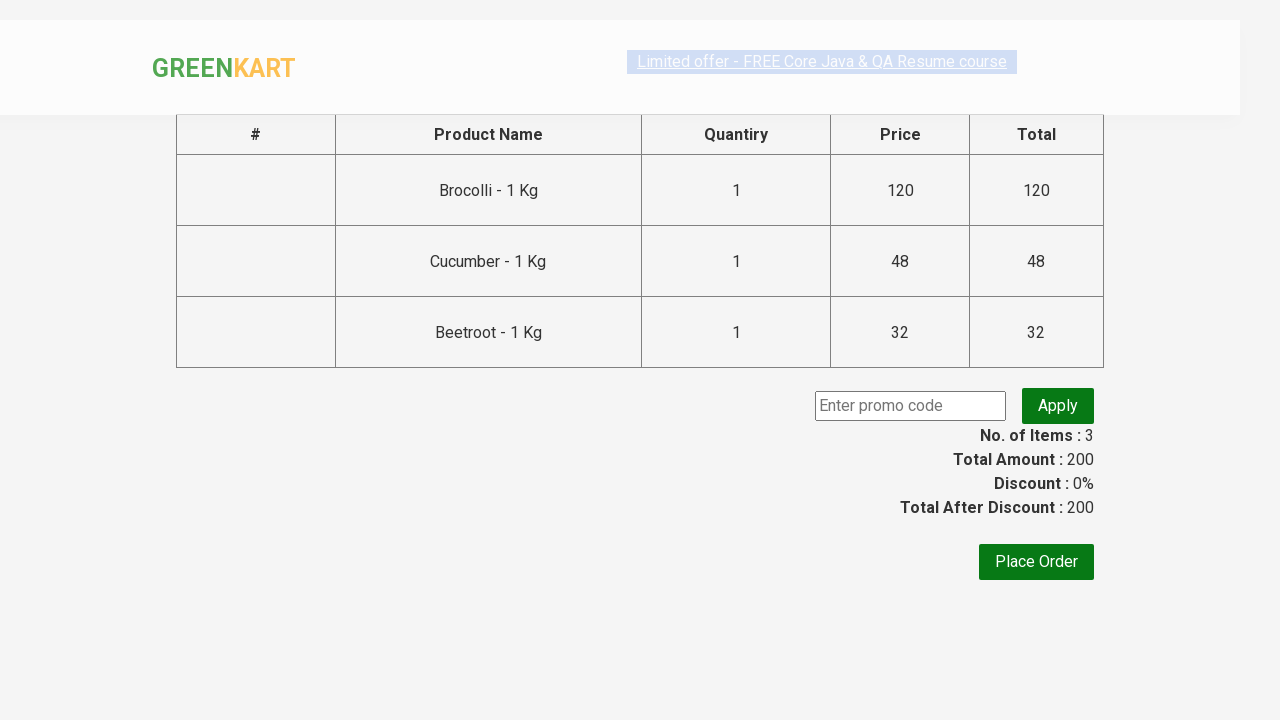

Entered promo code 'rahulshettyacademy' on input.promoCode
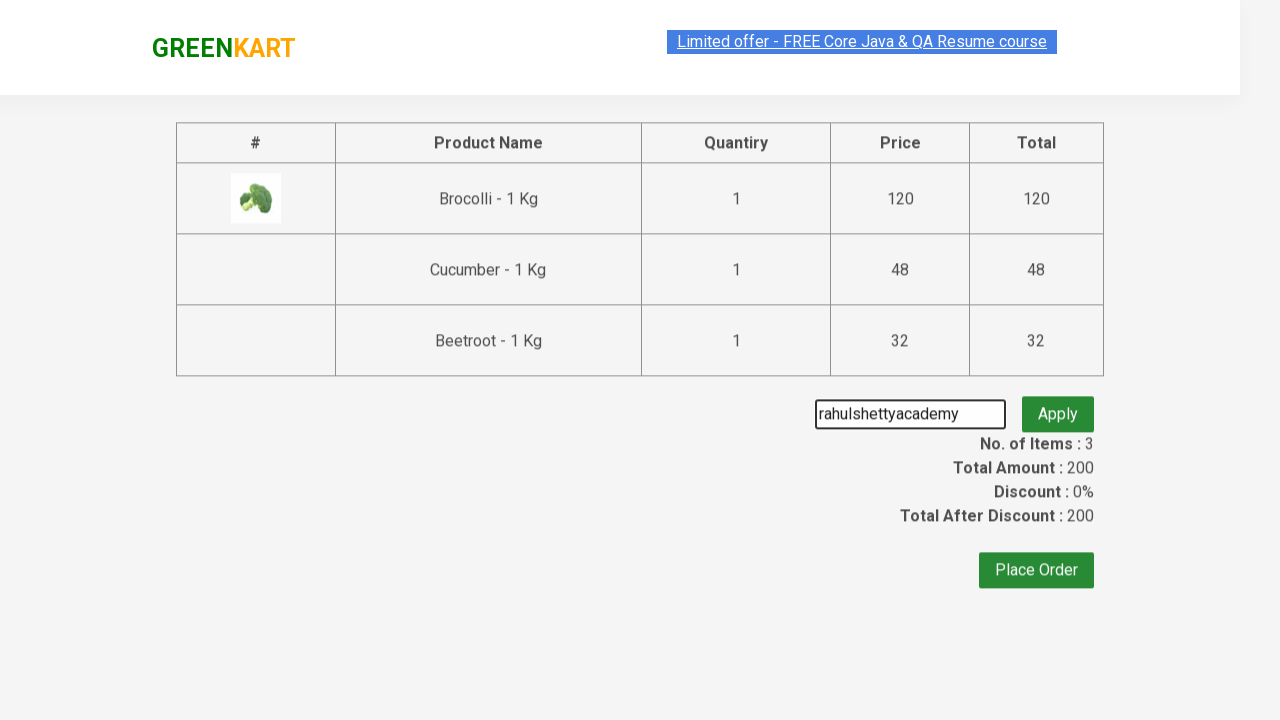

Clicked Apply button to apply promo code at (1058, 406) on button.promoBtn
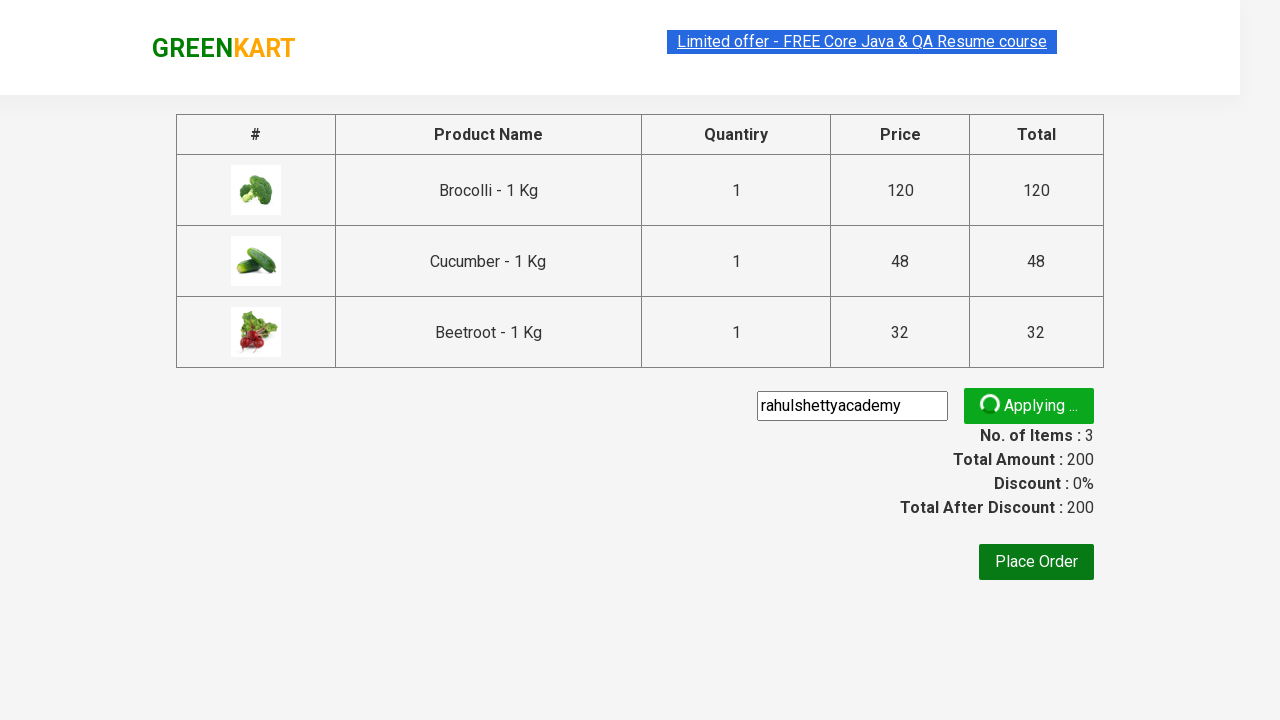

Promo code successfully applied and discount info displayed
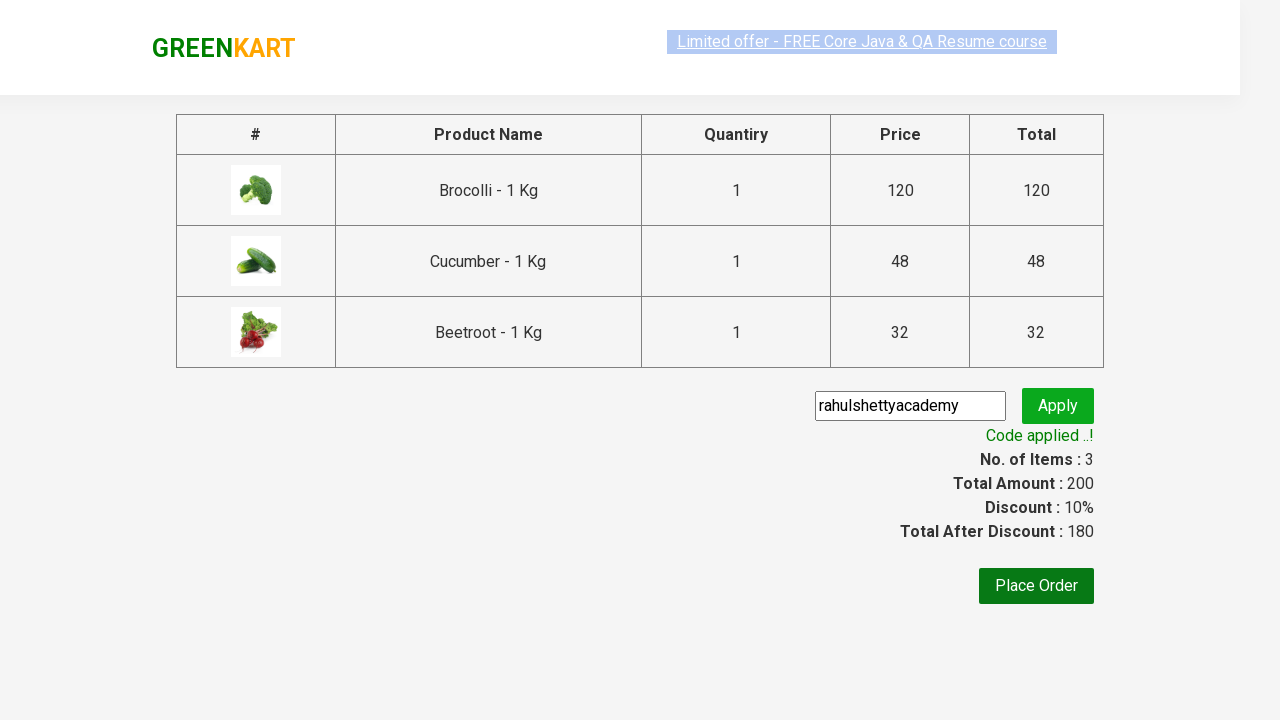

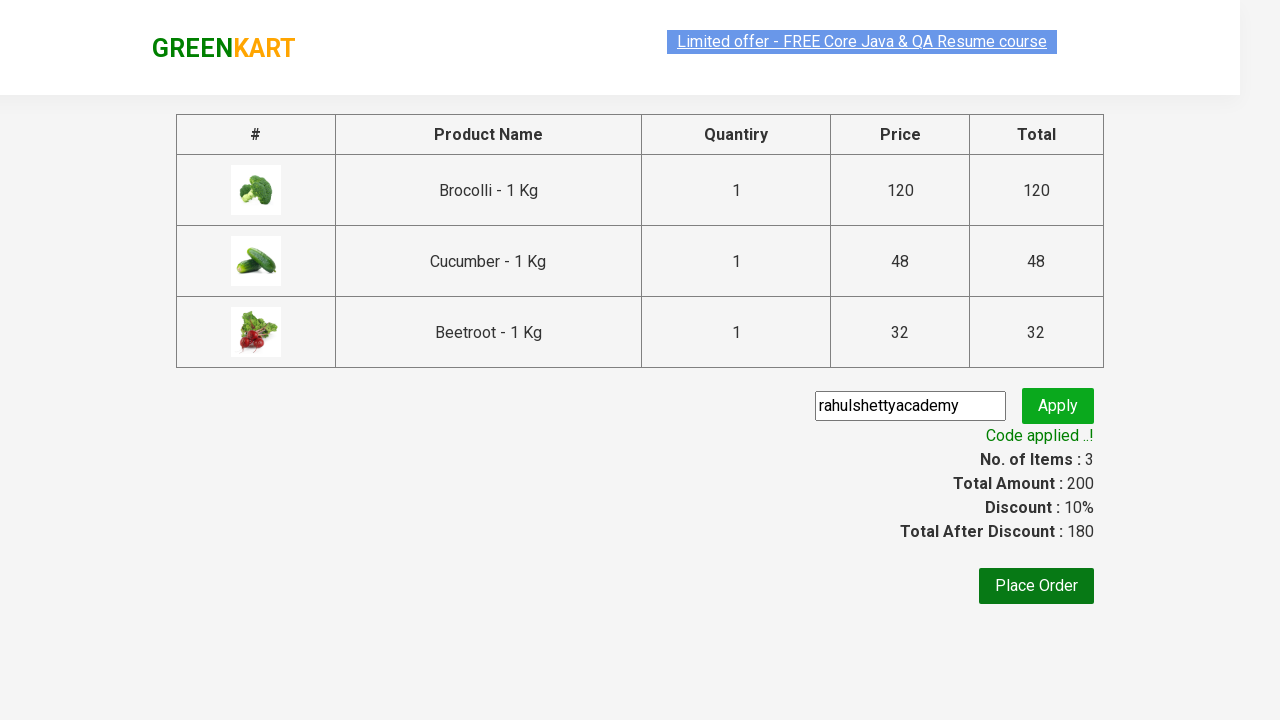